Tests dropdown operations including selecting options by visible text, value, and index on the Selenium web form demo page.

Starting URL: https://www.selenium.dev/selenium/web/web-form.html

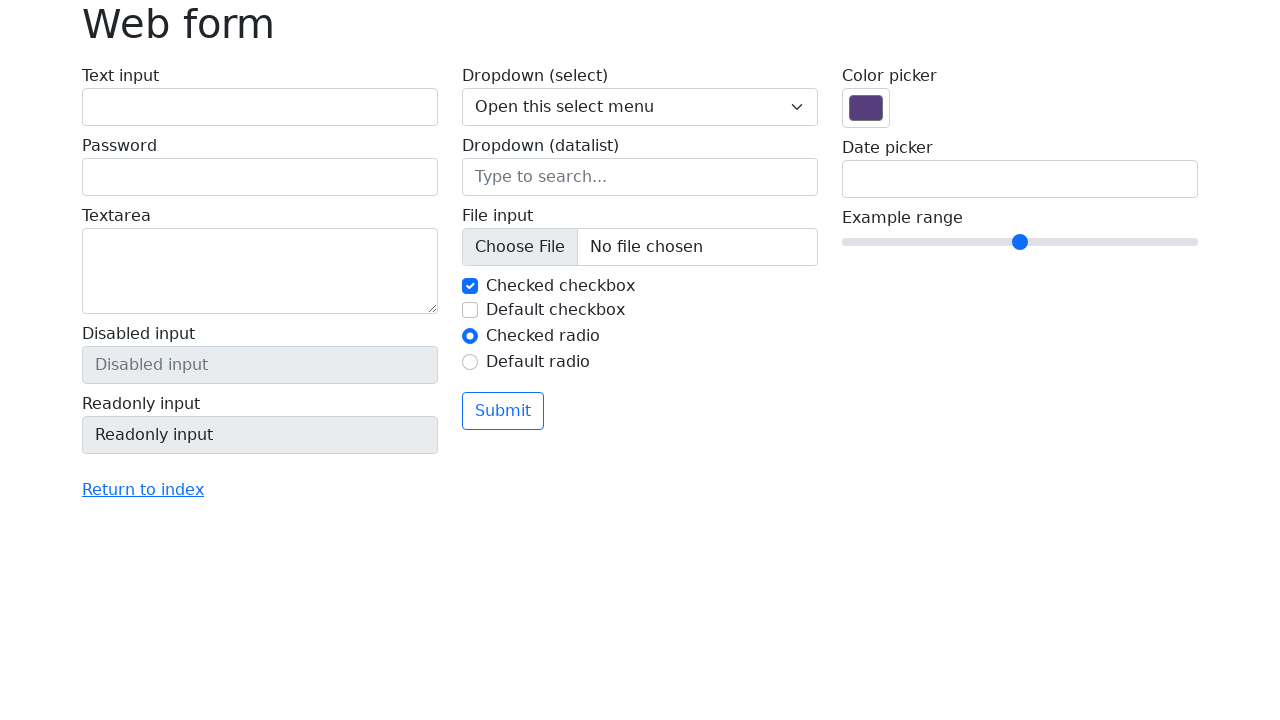

Waited for dropdown 'my-select' to be present
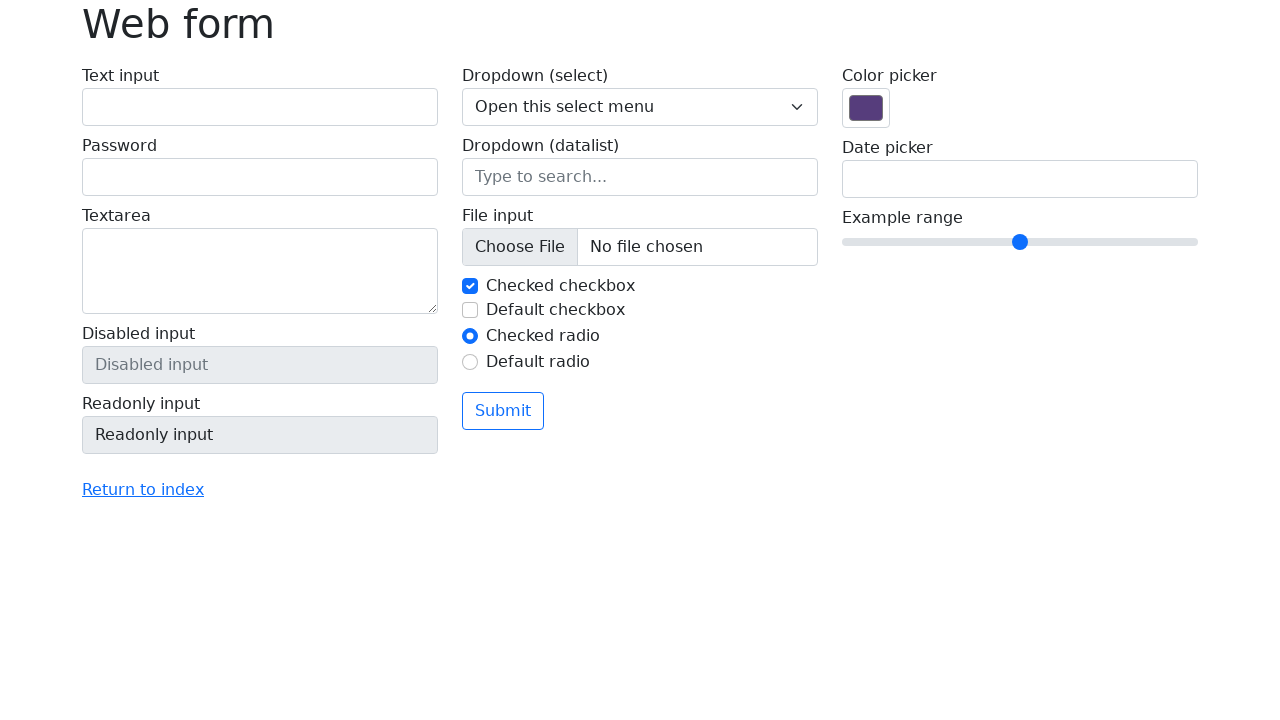

Selected dropdown option 'Two' by visible text on select[name='my-select']
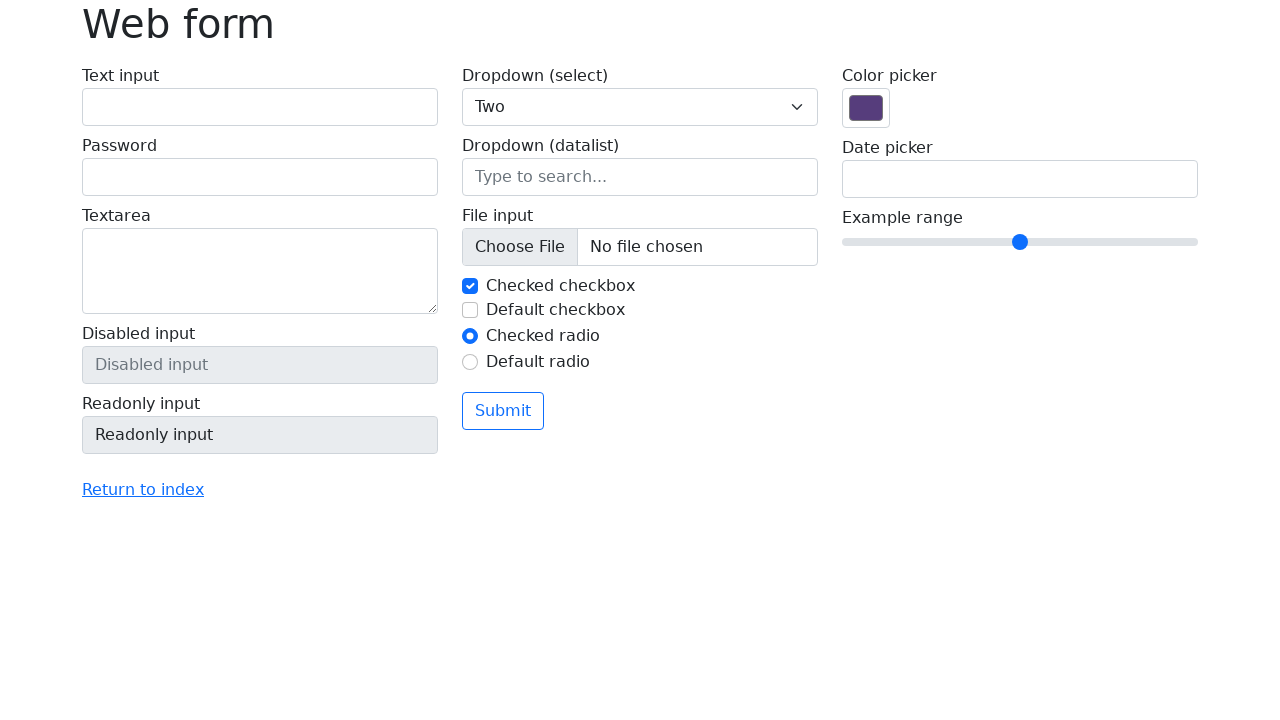

Selected dropdown option with value '1' on select[name='my-select']
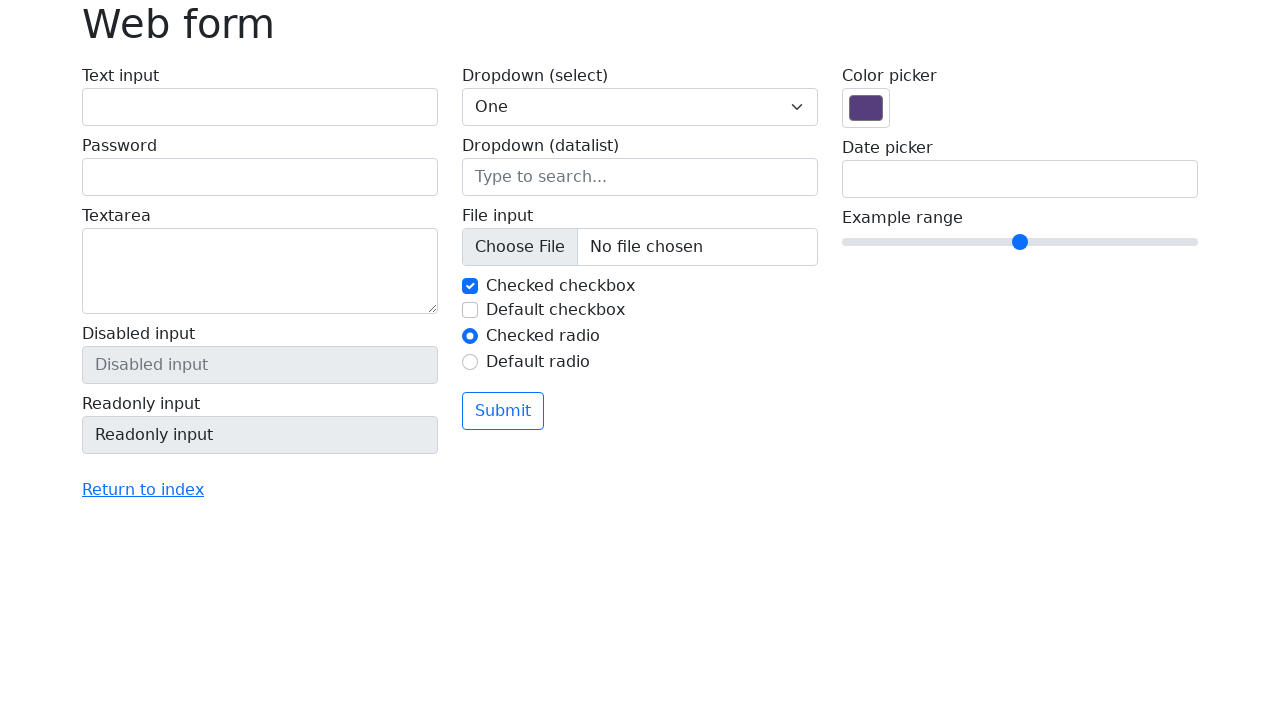

Selected dropdown option at index 3 ('Three') on select[name='my-select']
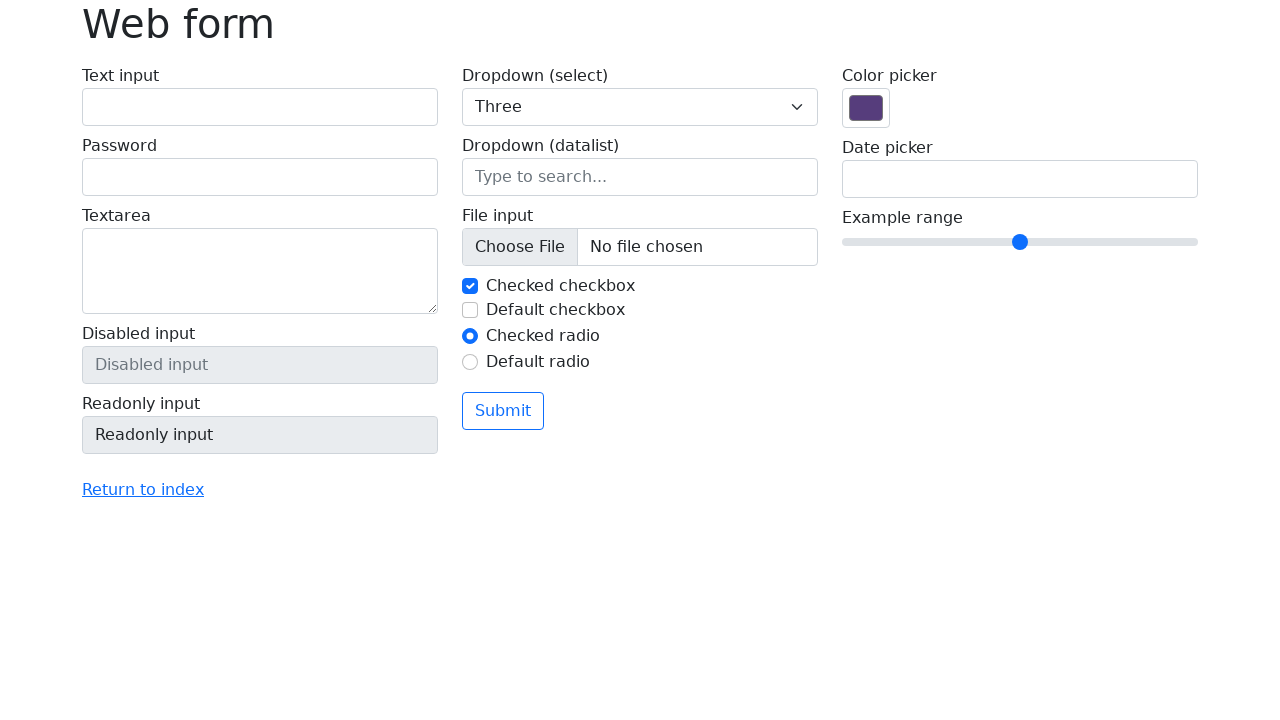

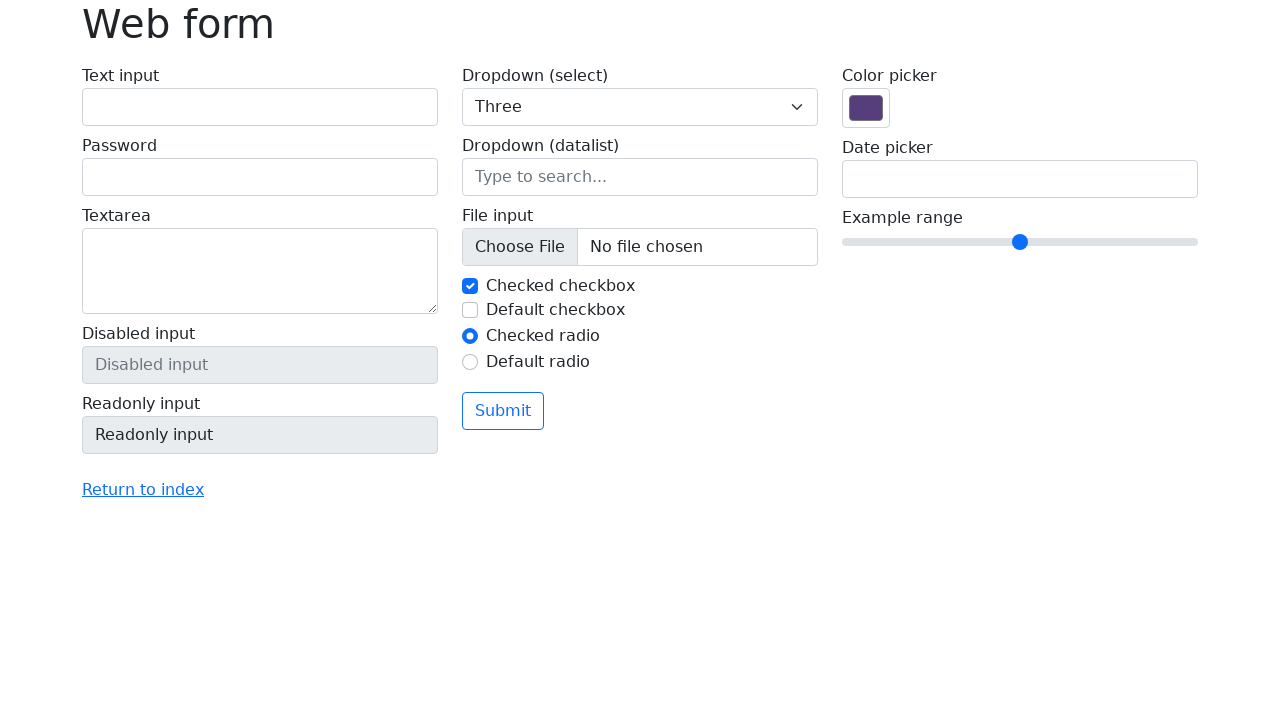